Navigates to Adactin Hotel App website and clicks on the Google Play store link/button

Starting URL: https://adactinhotelapp.com/

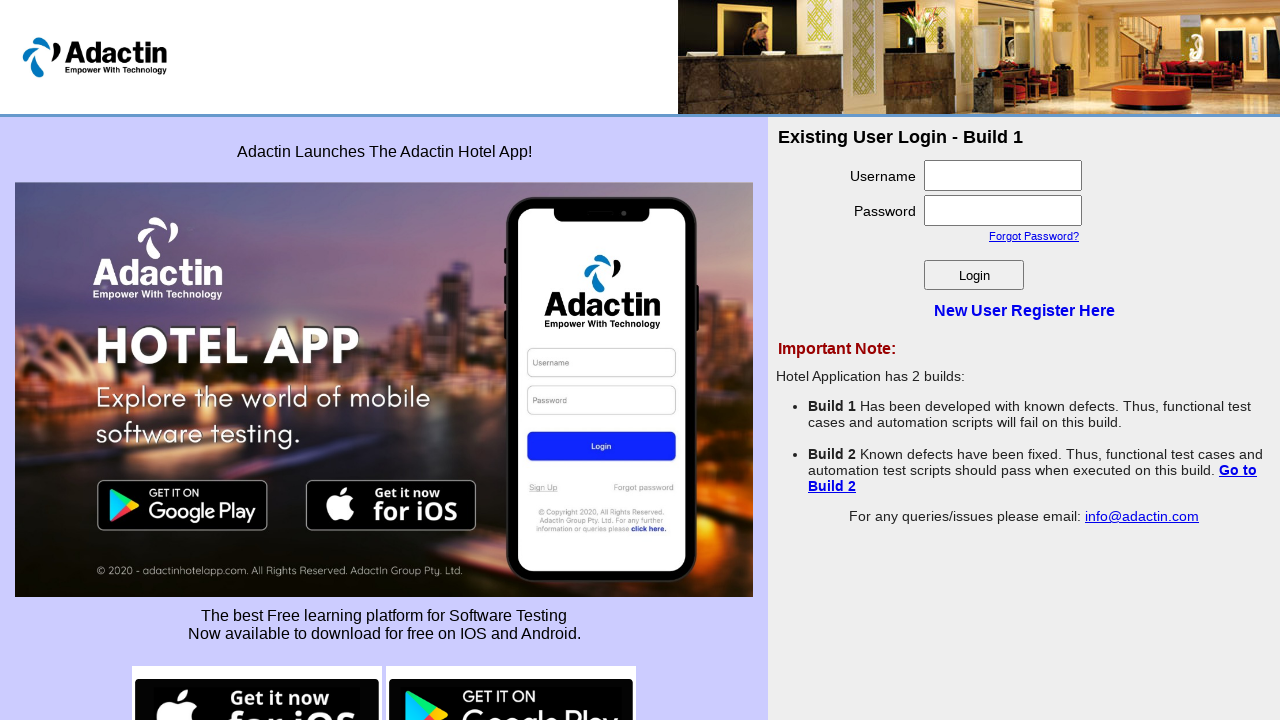

Navigated to Adactin Hotel App website
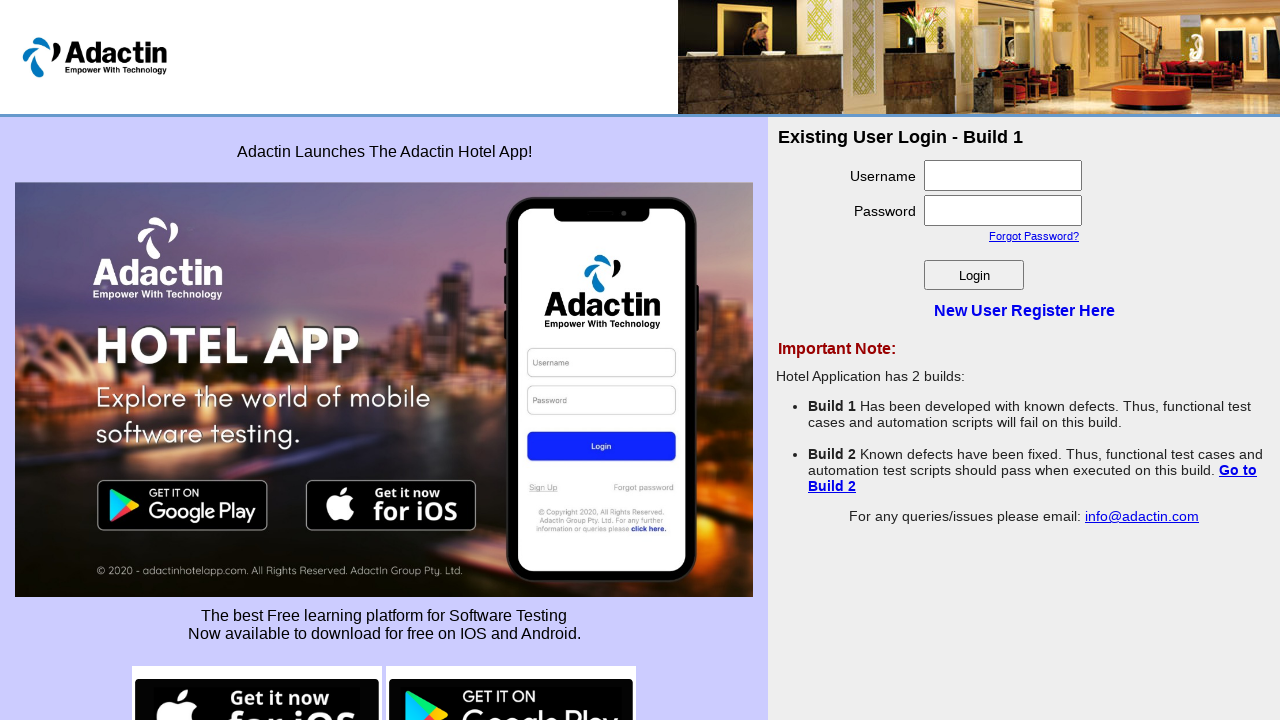

Clicked on the Google Play store link/button at (511, 670) on xpath=//img[contains(@src,'google-play')]
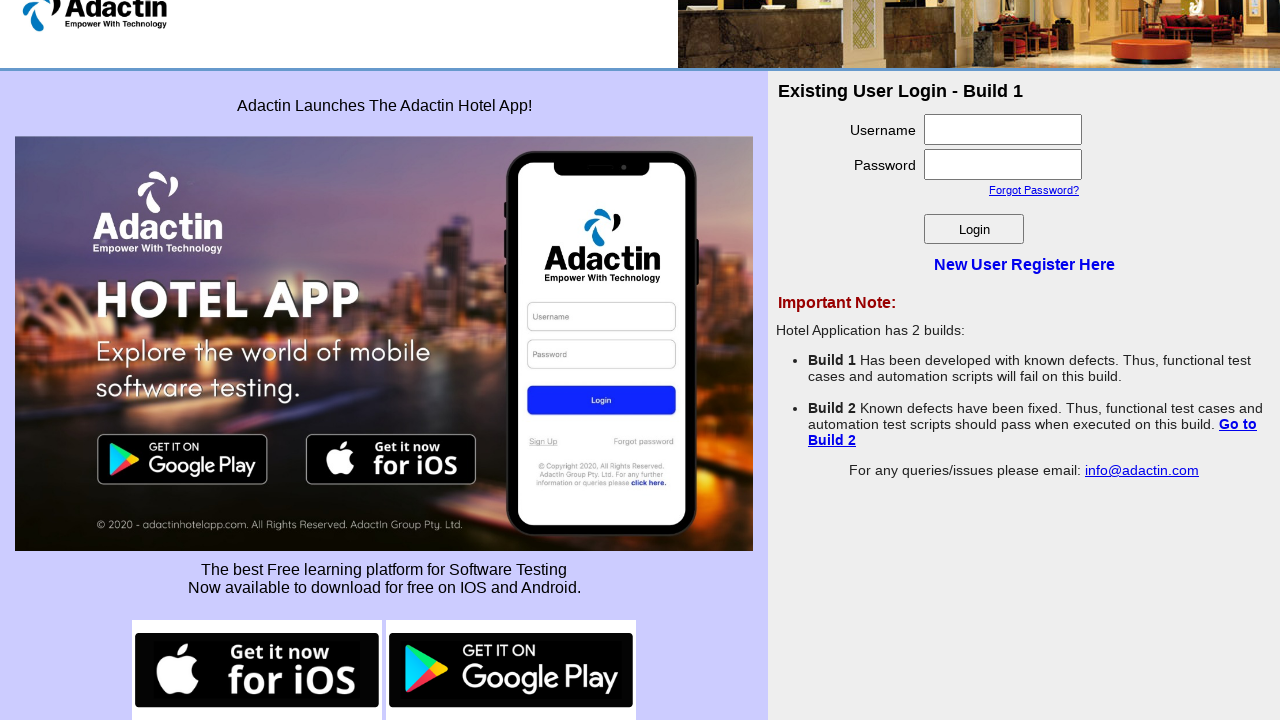

Waited for the new page/tab to load
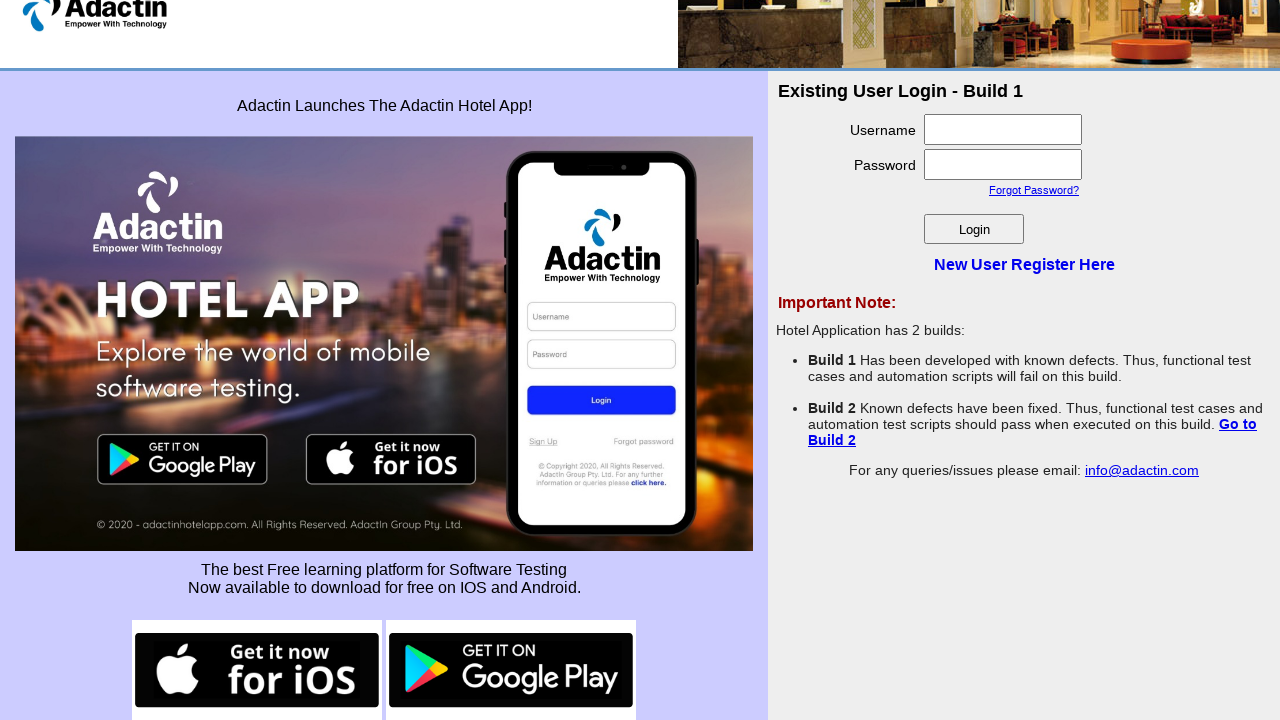

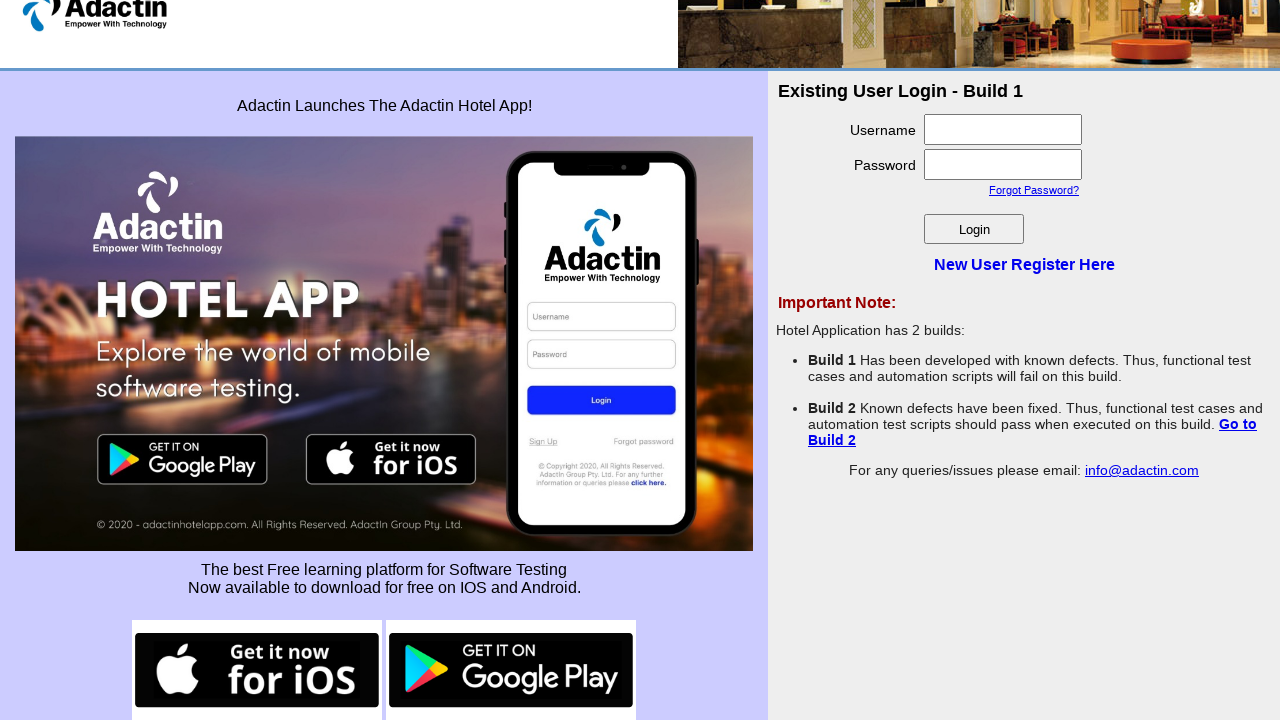